Tests double-click functionality on W3Schools tryit editor by switching to an iframe and double-clicking a button

Starting URL: https://www.w3schools.com/tags/tryit.asp?filename=tryhtml5_ev_ondblclick

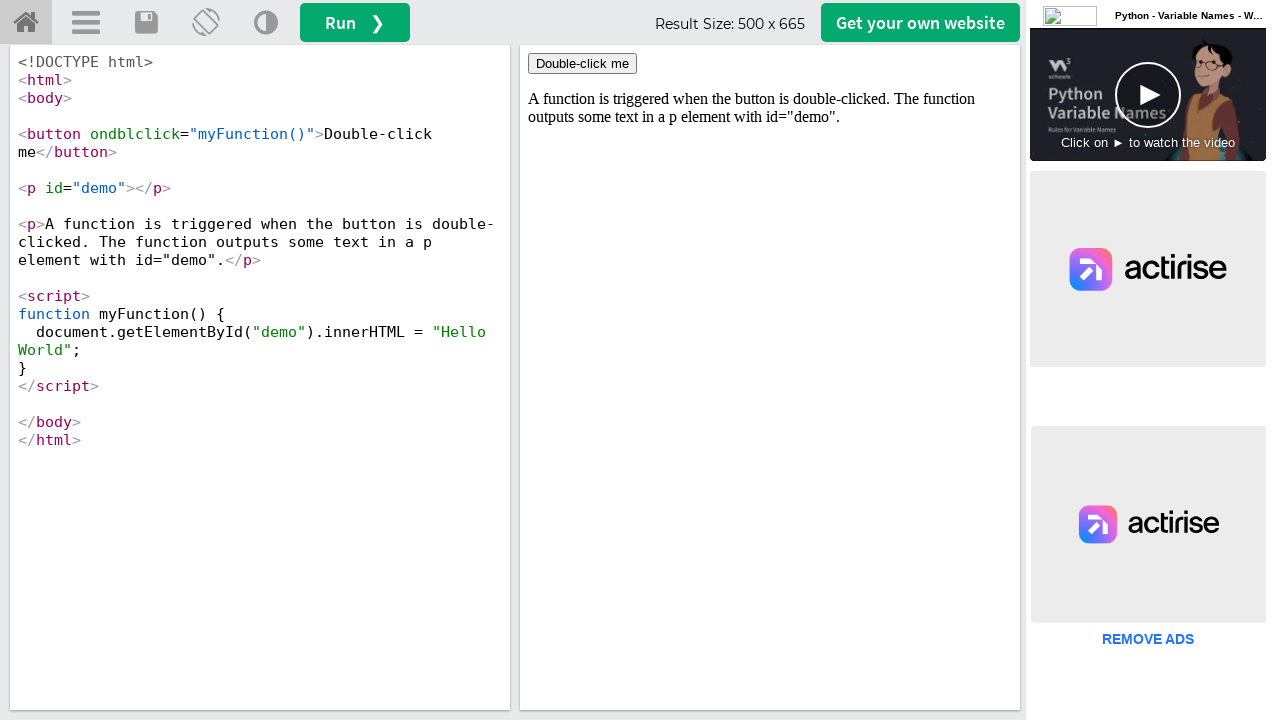

Located iframe with ID 'iframeResult'
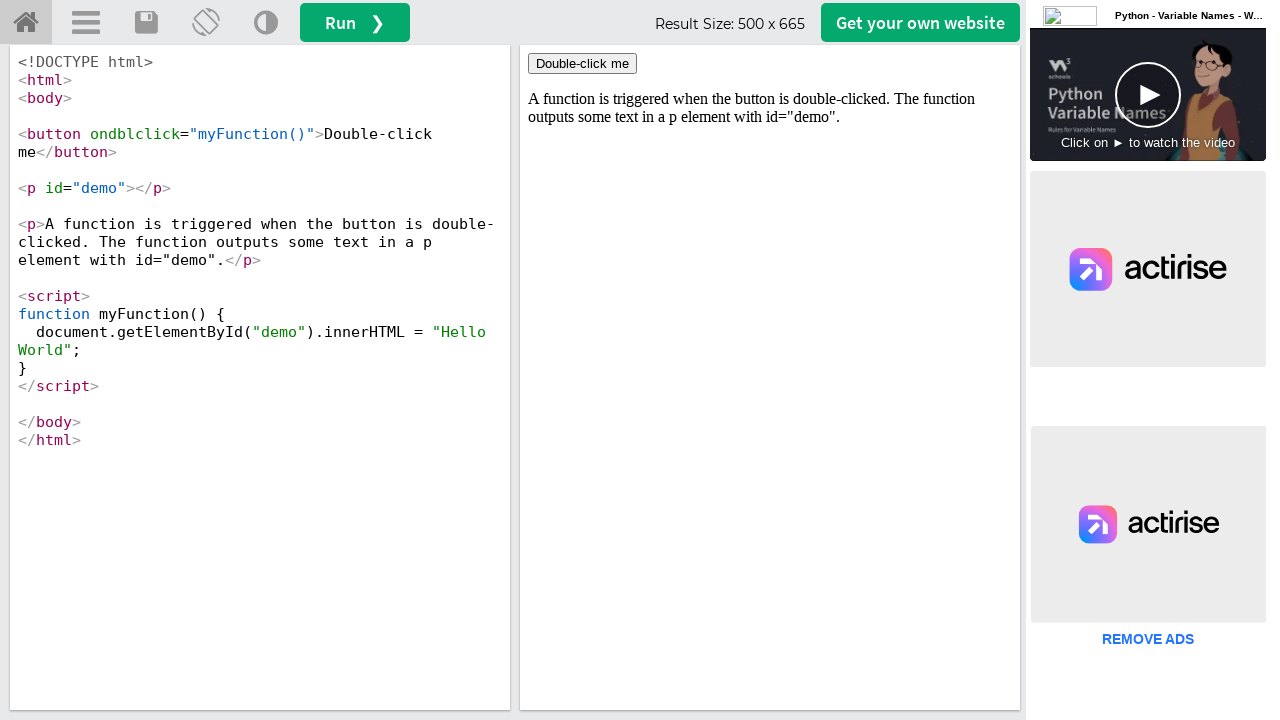

Double-clicked the 'Double-click me' button in the iframe at (582, 64) on #iframeResult >> internal:control=enter-frame >> button:has-text('Double-click m
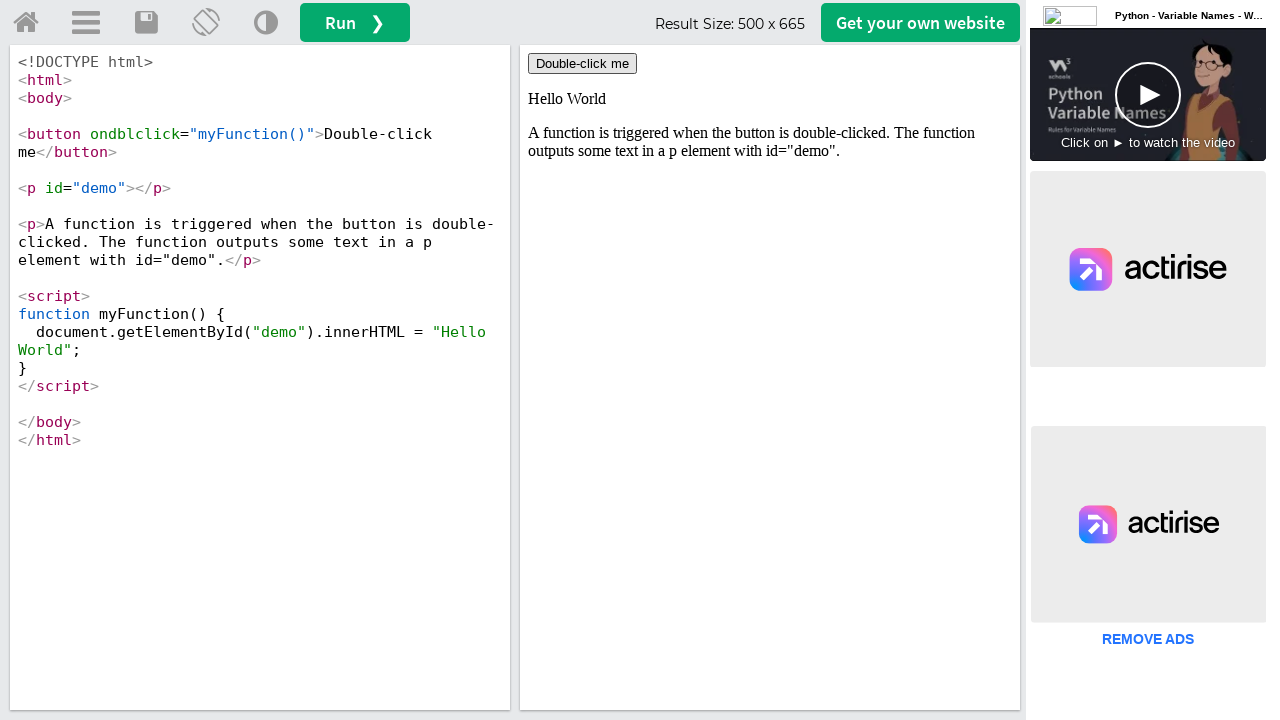

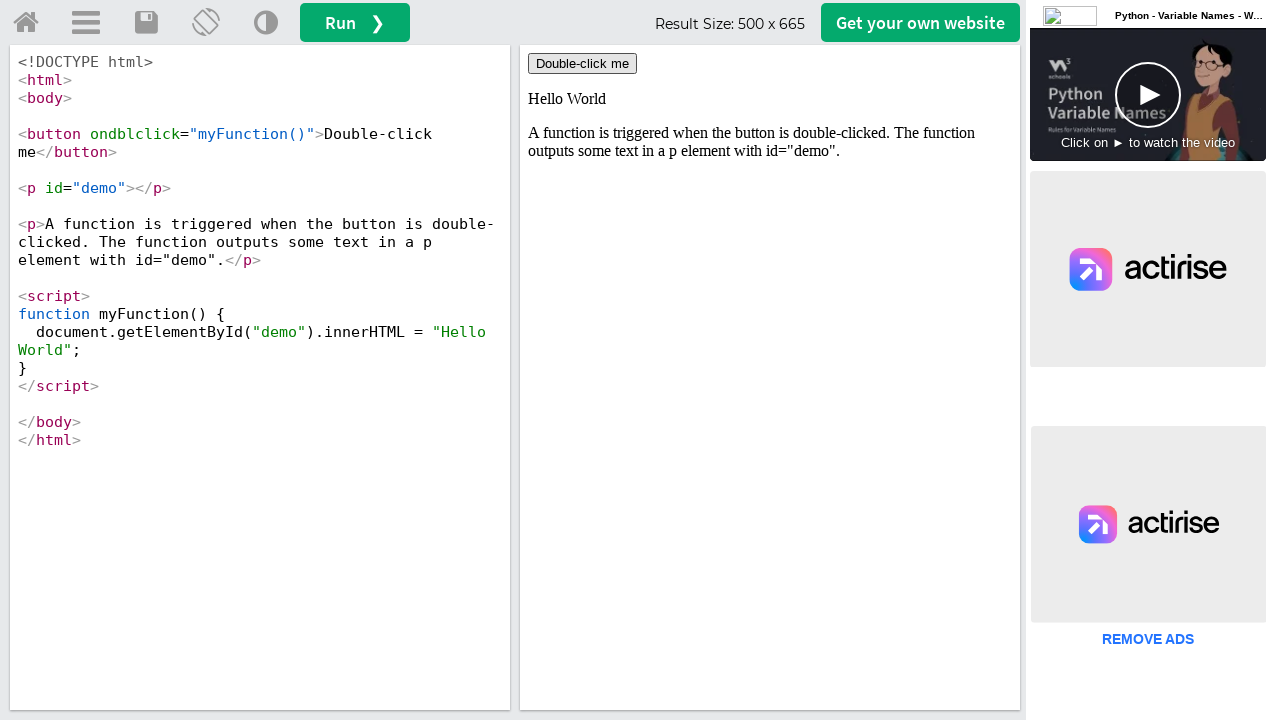